Tests navigation to On Board and Ground Support page by hovering over Solutions menu and clicking the submenu

Starting URL: http://rovsing.dk/

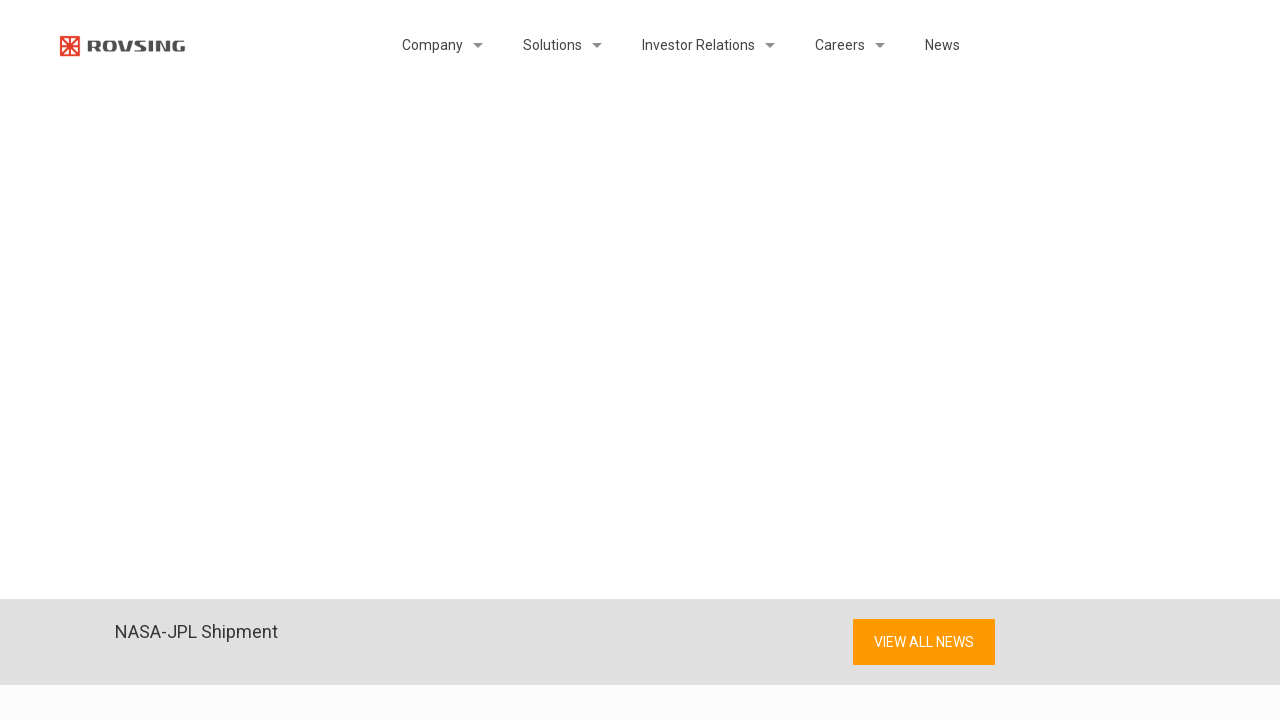

Hovered over Solutions menu at (552, 45) on li#menu-item-2746
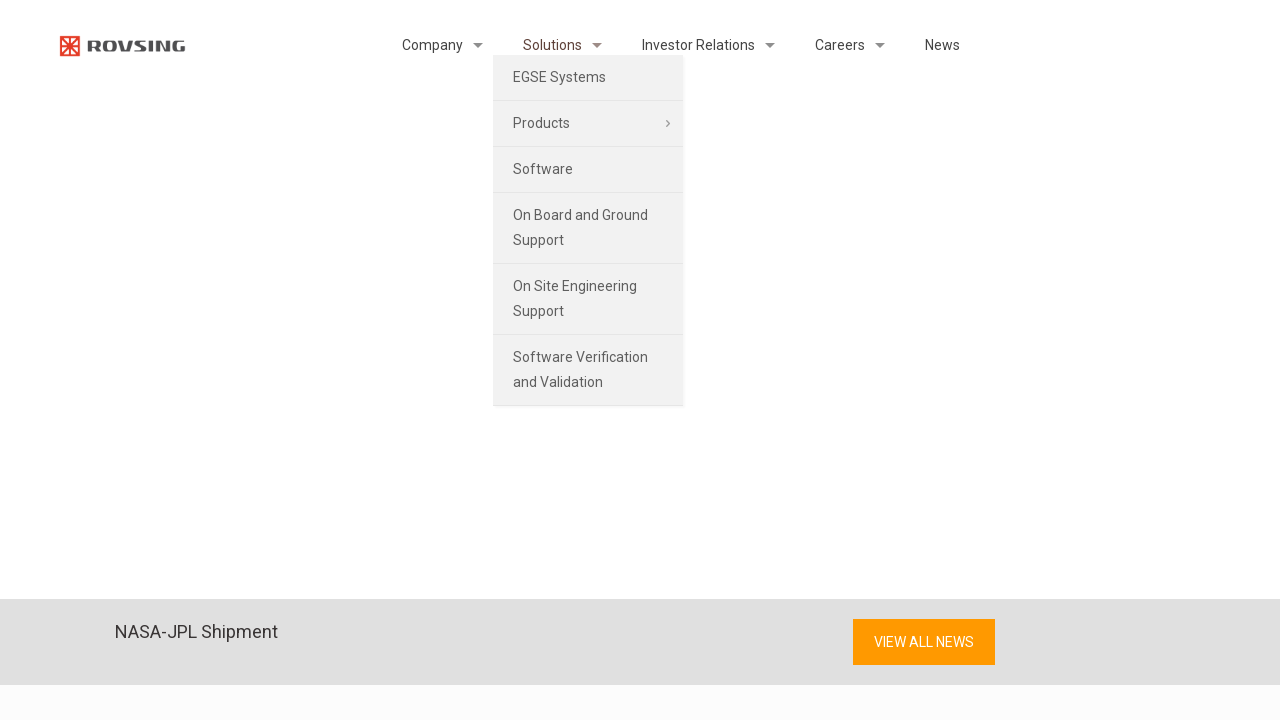

Clicked On Board and Ground Support submenu at (588, 228) on li#menu-item-2934
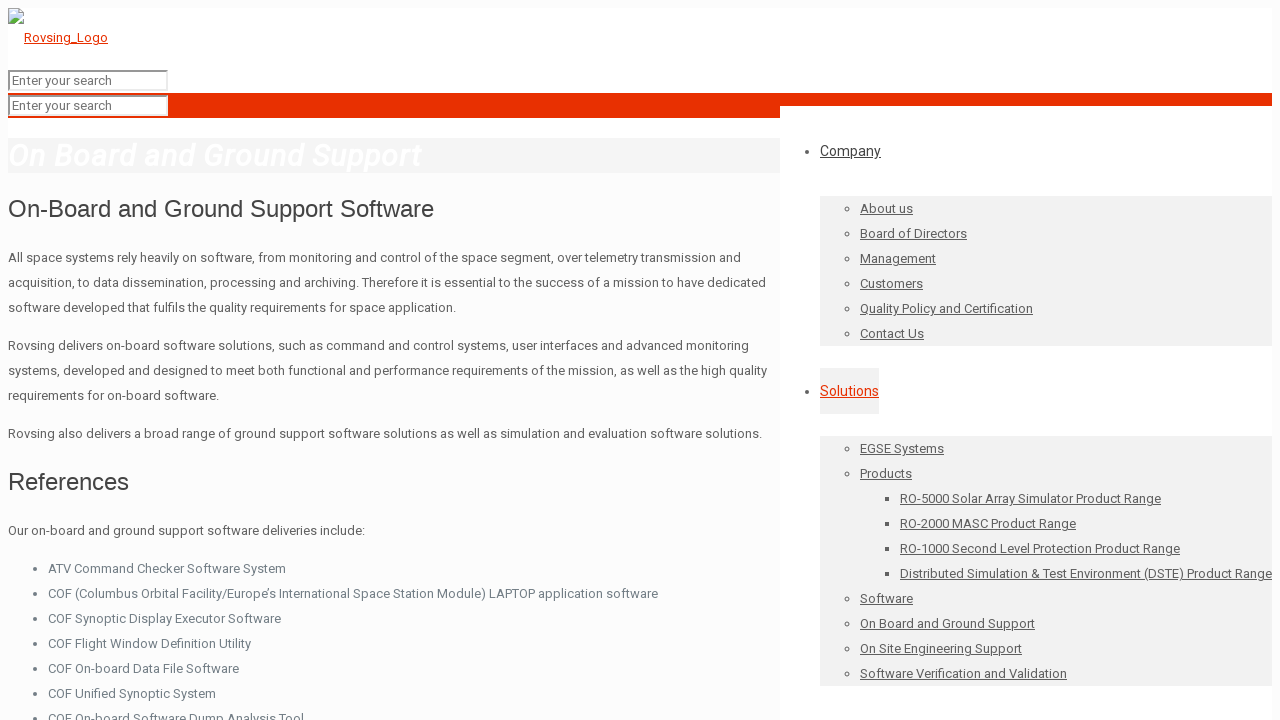

Navigation completed and page loaded
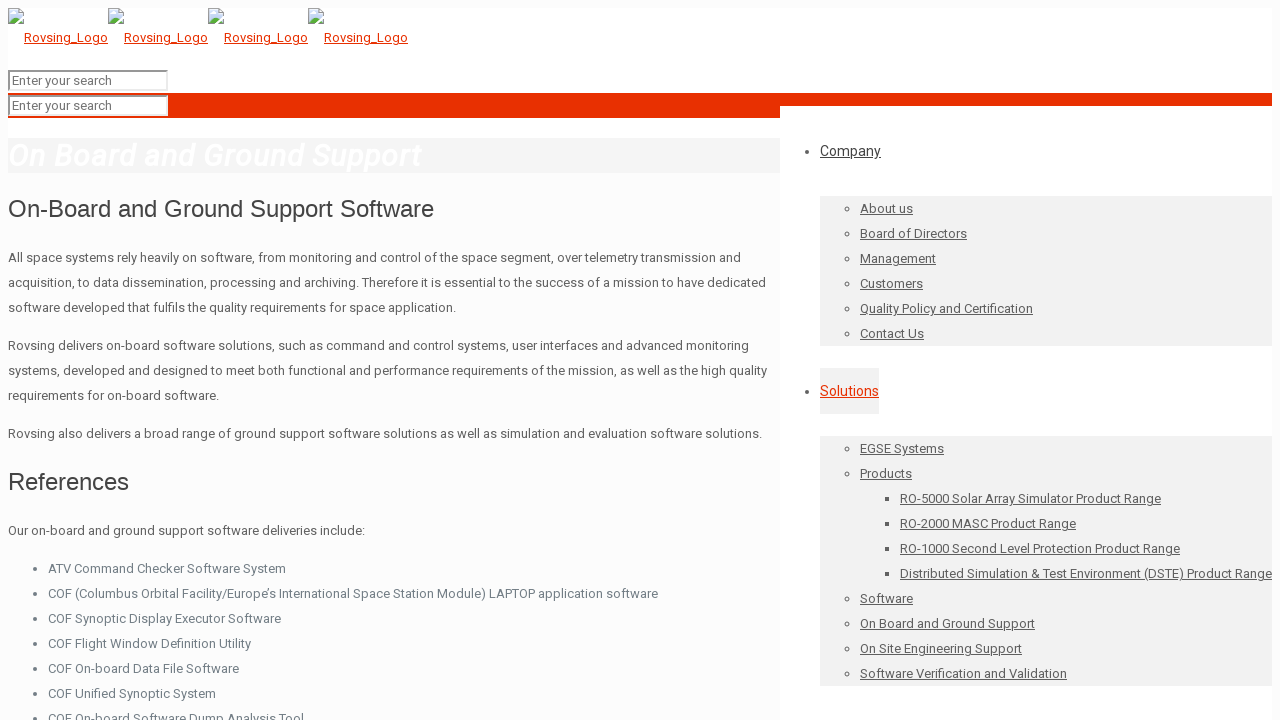

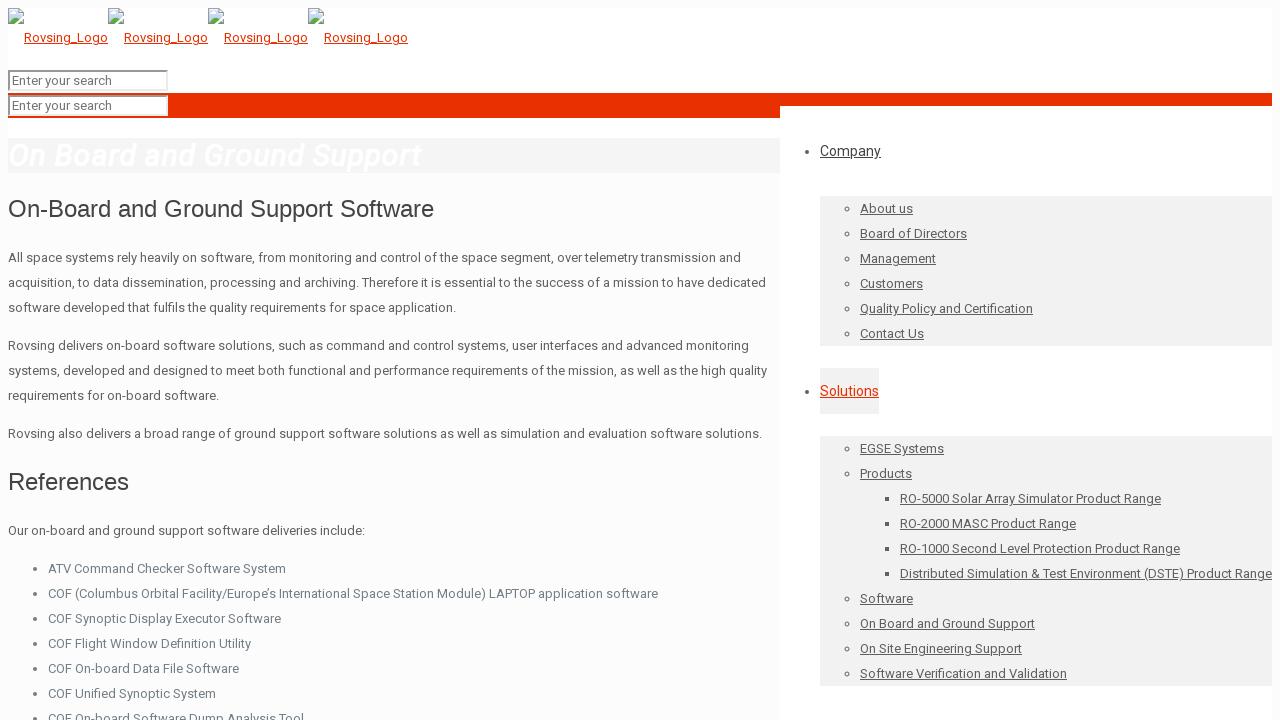